Tests the registration form by clicking start test button, filling in login/password fields, checking agreement checkbox, and submitting the form

Starting URL: https://victoretc.github.io/selenium_waits

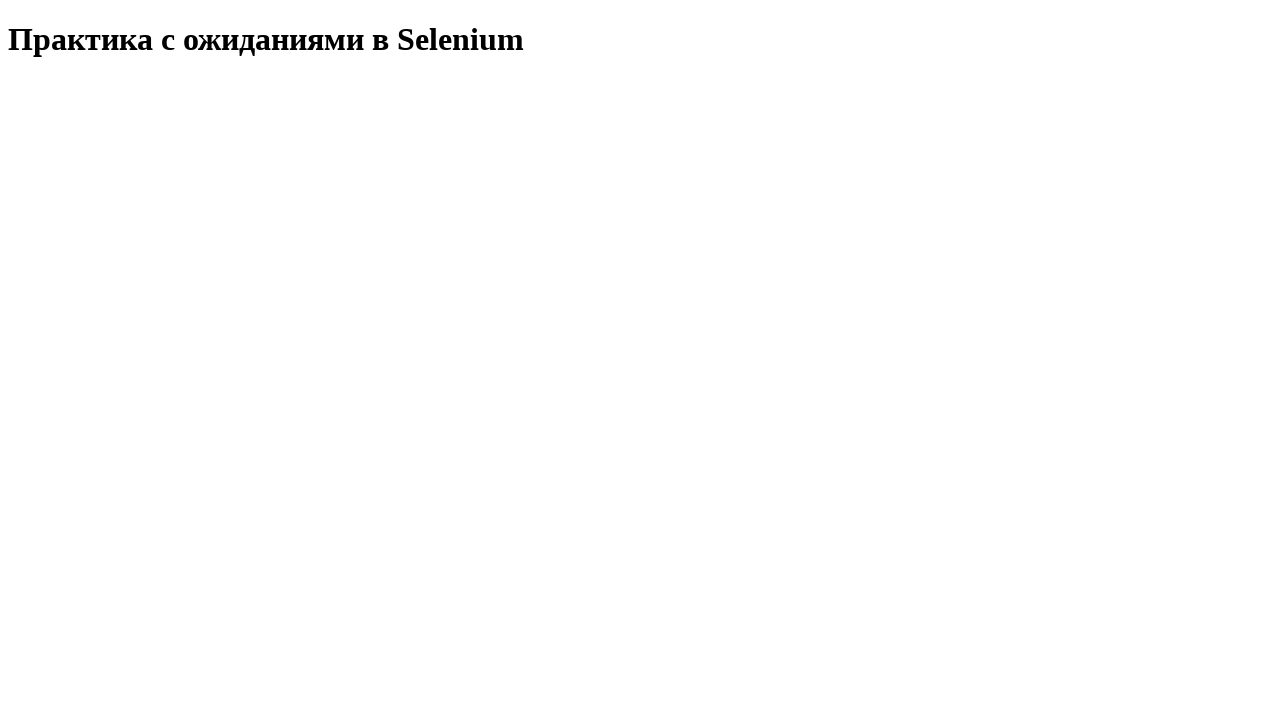

Start test button became visible
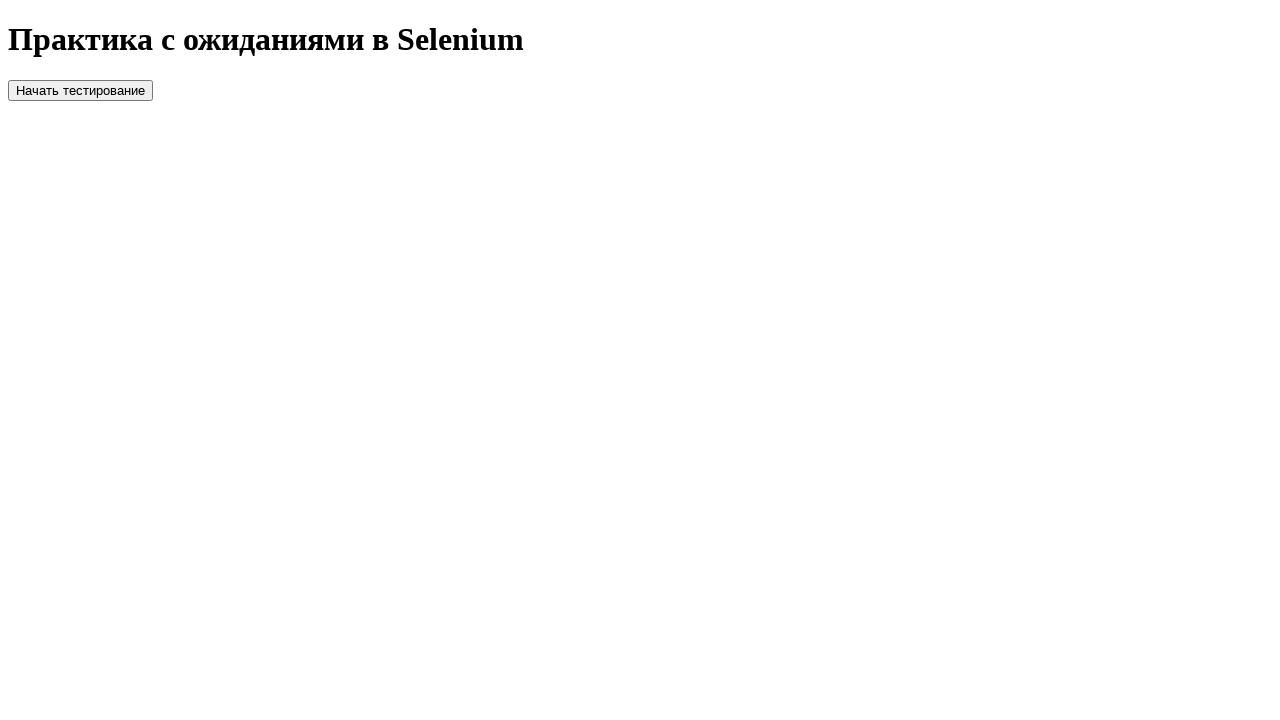

Clicked start test button at (80, 90) on button[id='startTest']
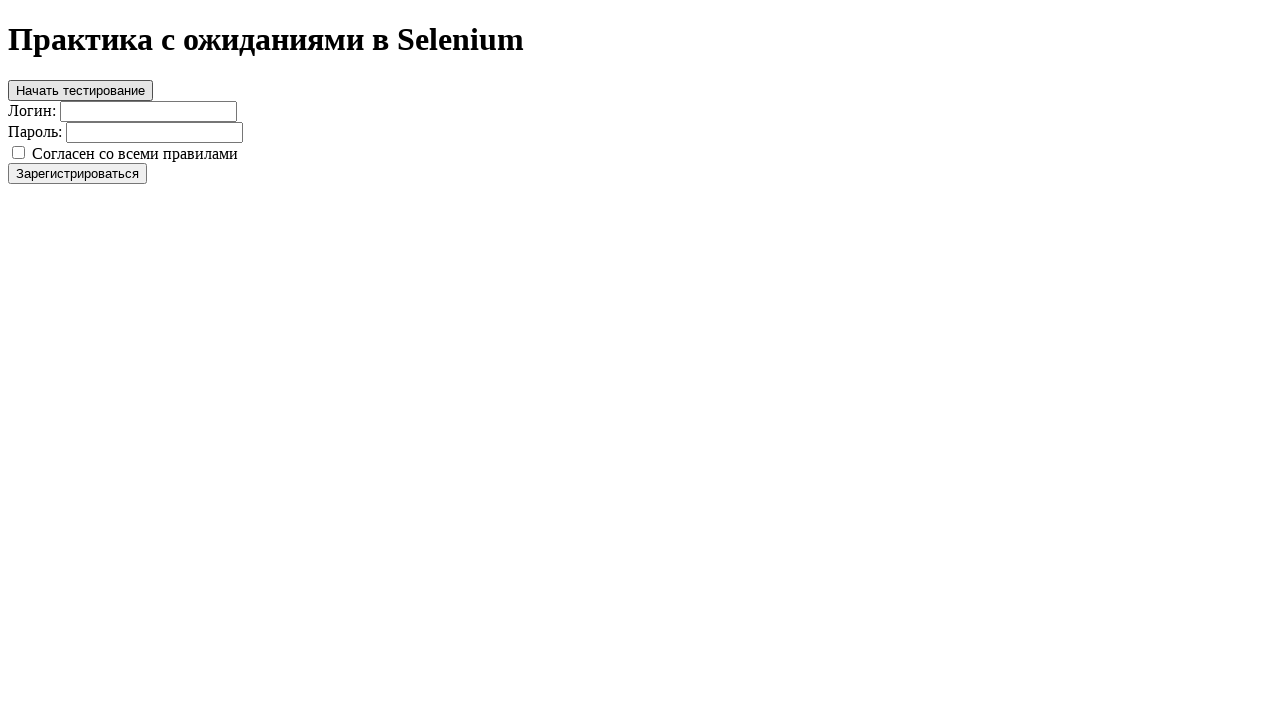

Filled login field with 'testuser456' on input[id='login']
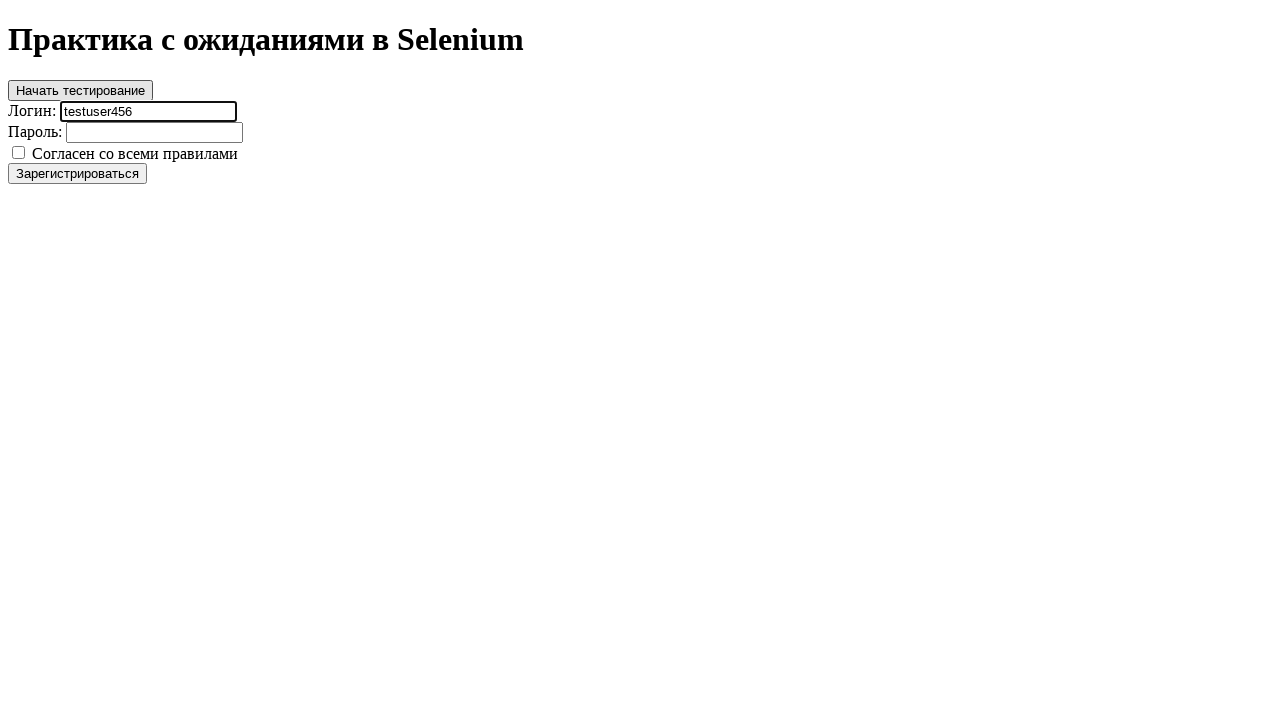

Filled password field with 'testpass789' on input[id='password']
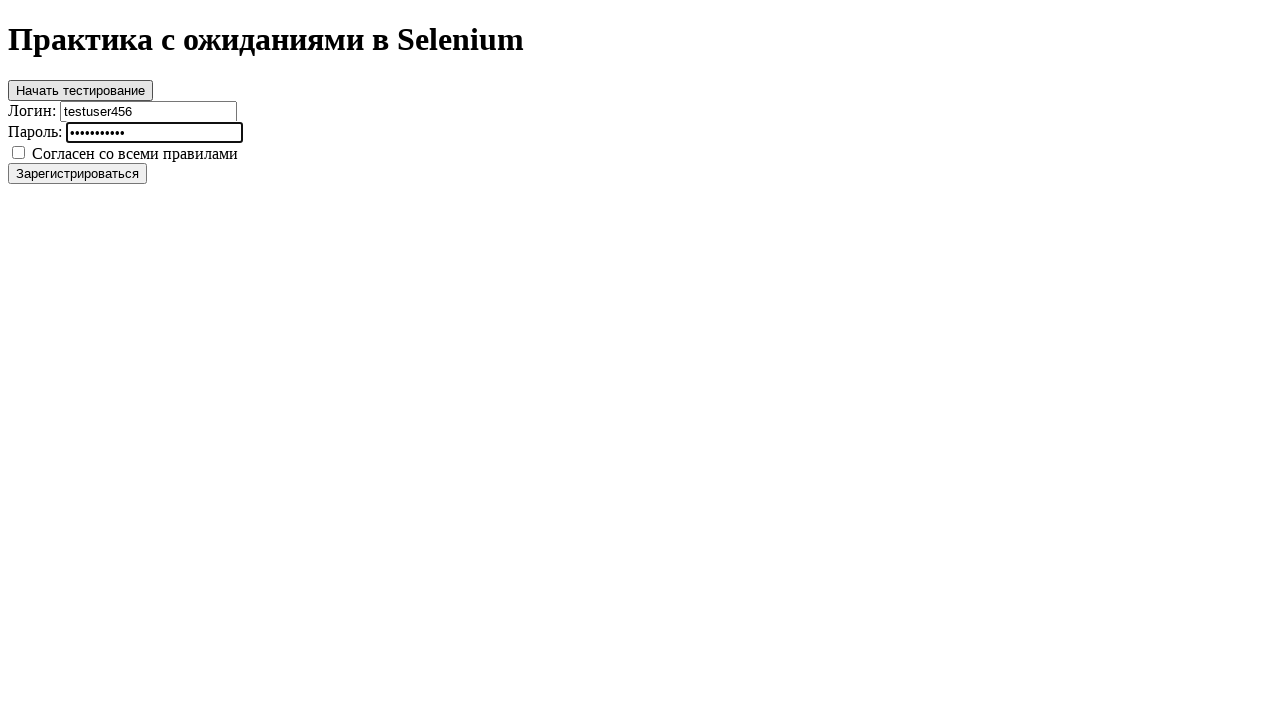

Checked agreement checkbox at (18, 152) on input[id='agree']
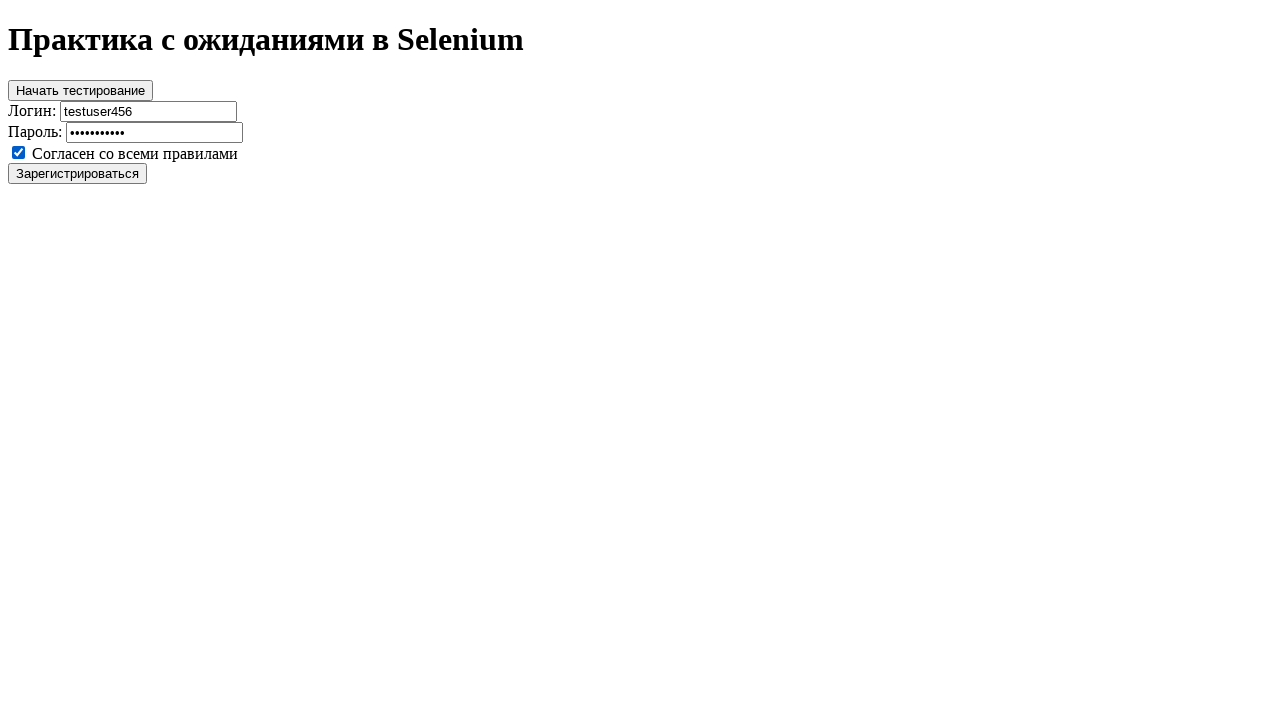

Clicked register button at (78, 173) on button[id='register']
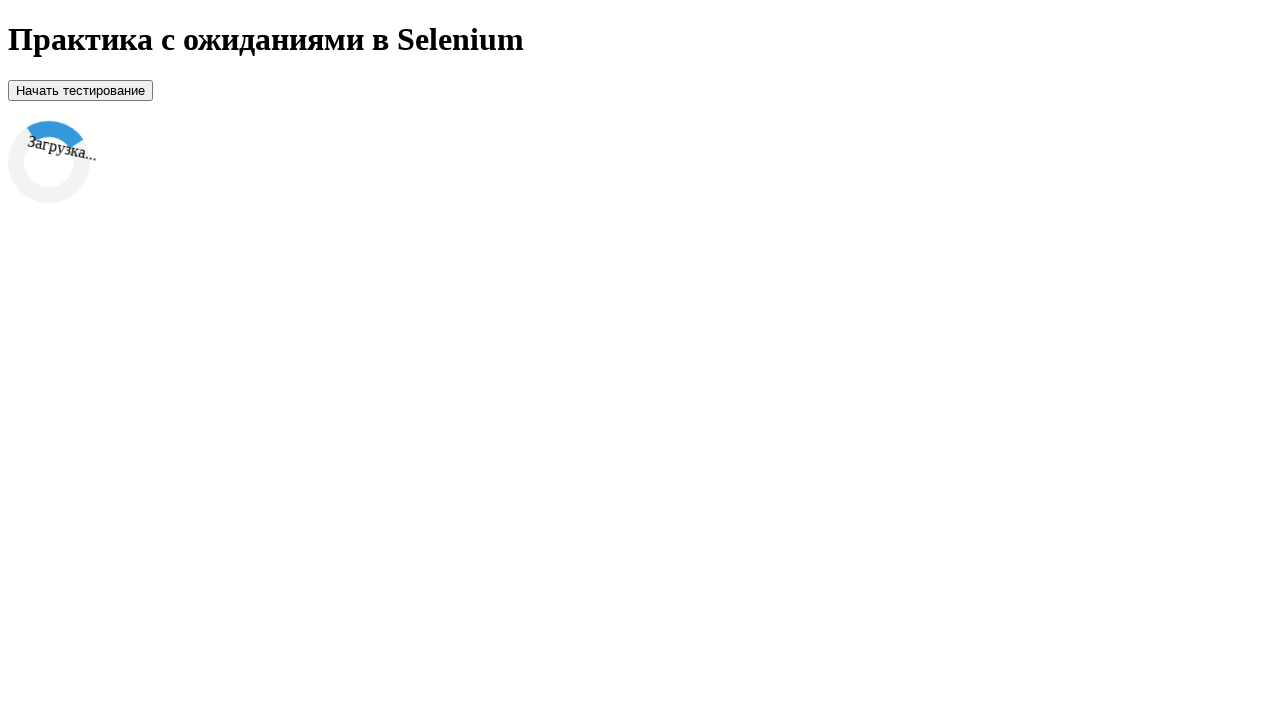

Loader appeared
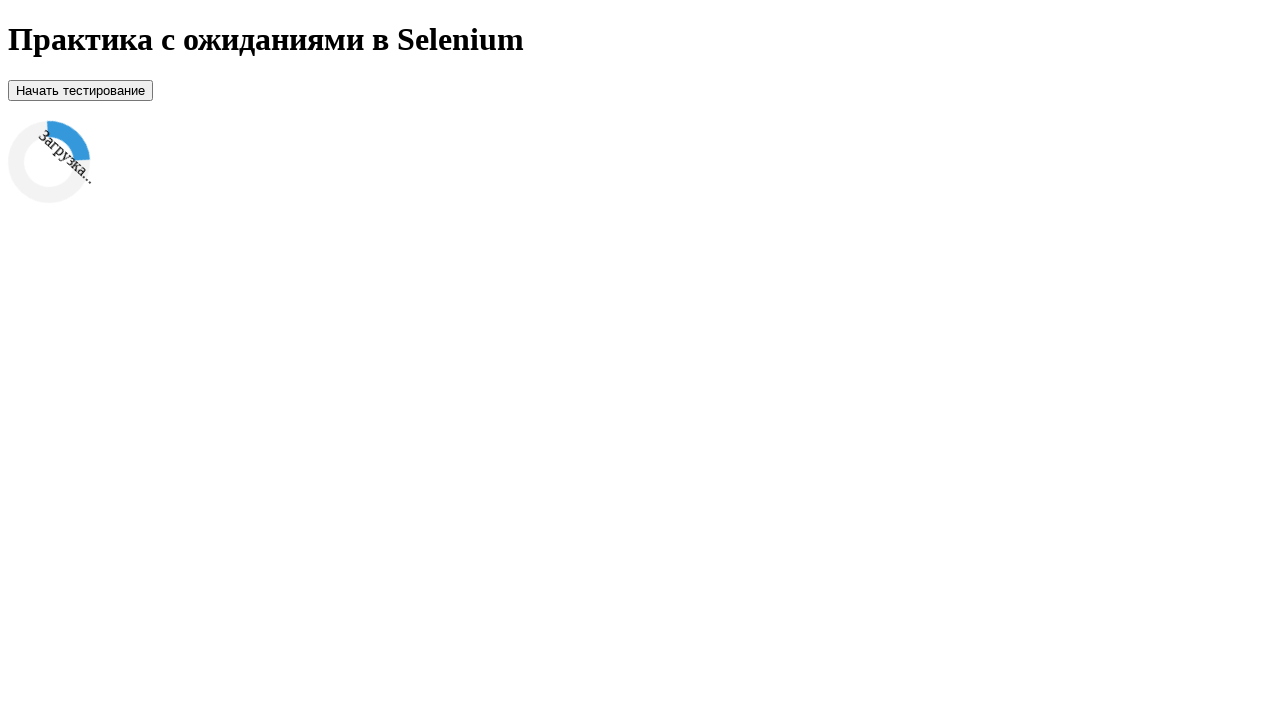

Verified loader is visible
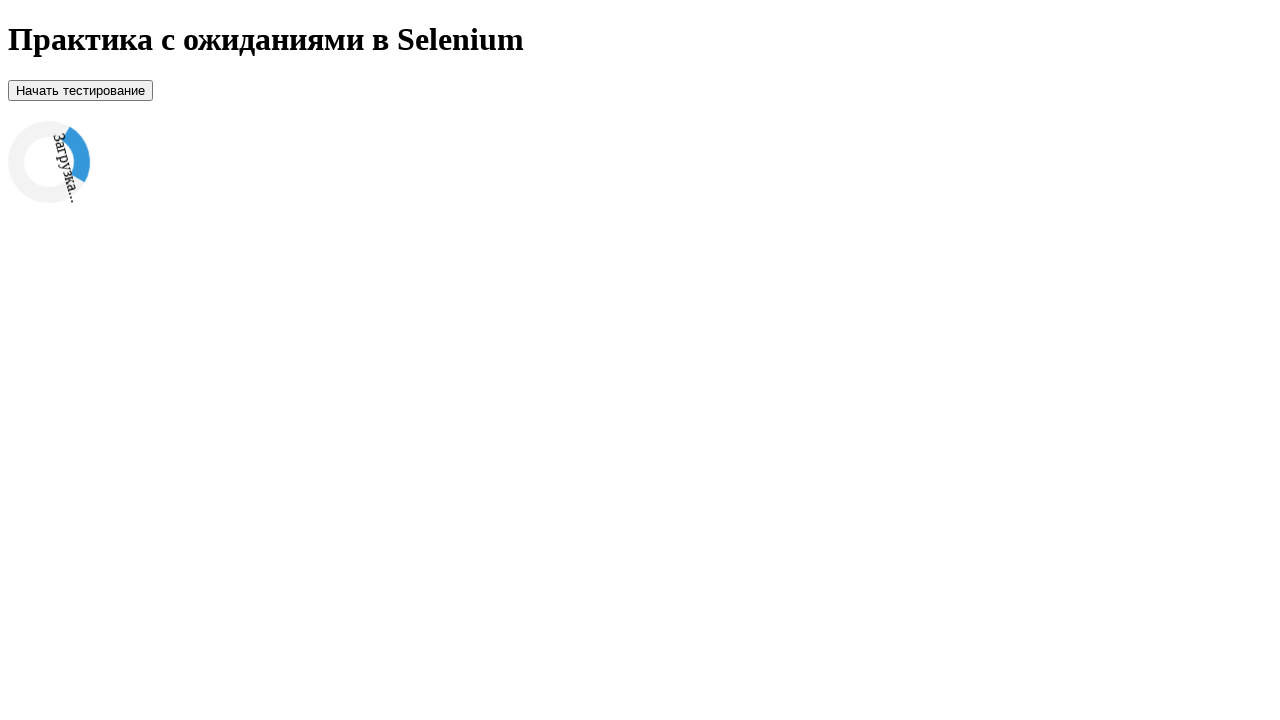

Success message became visible
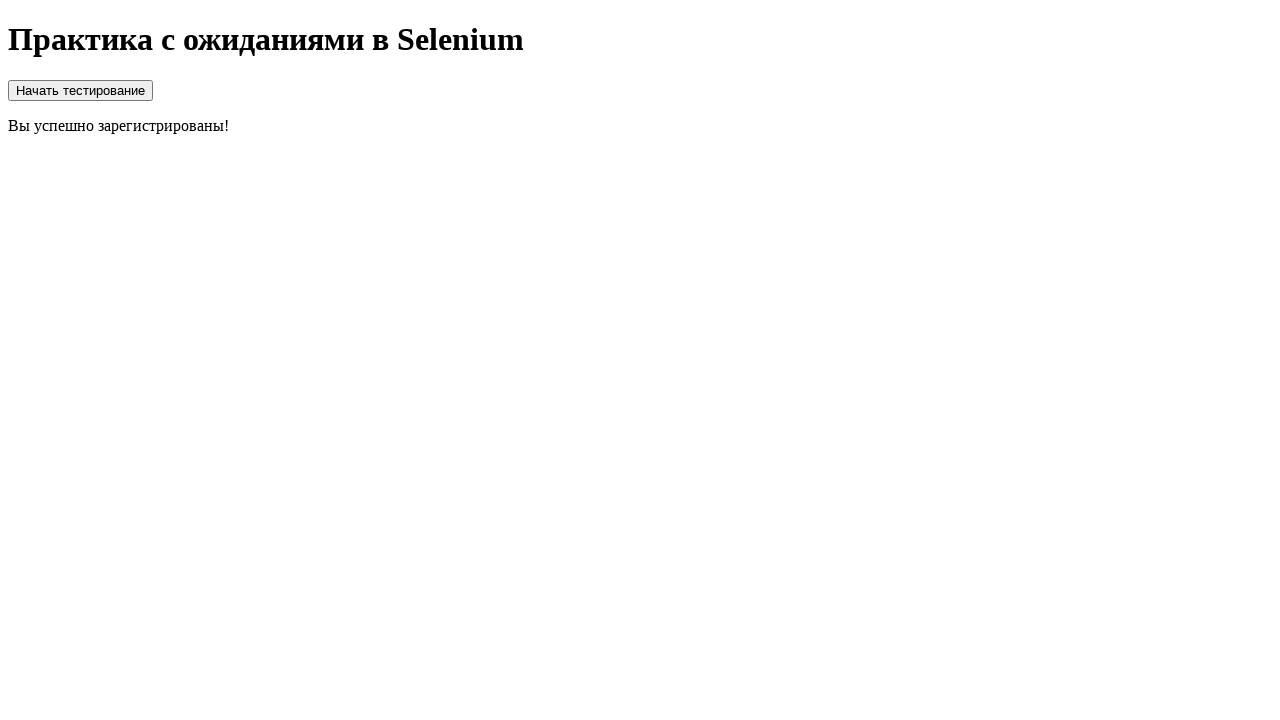

Verified success message text is 'Вы успешно зарегистрированы!'
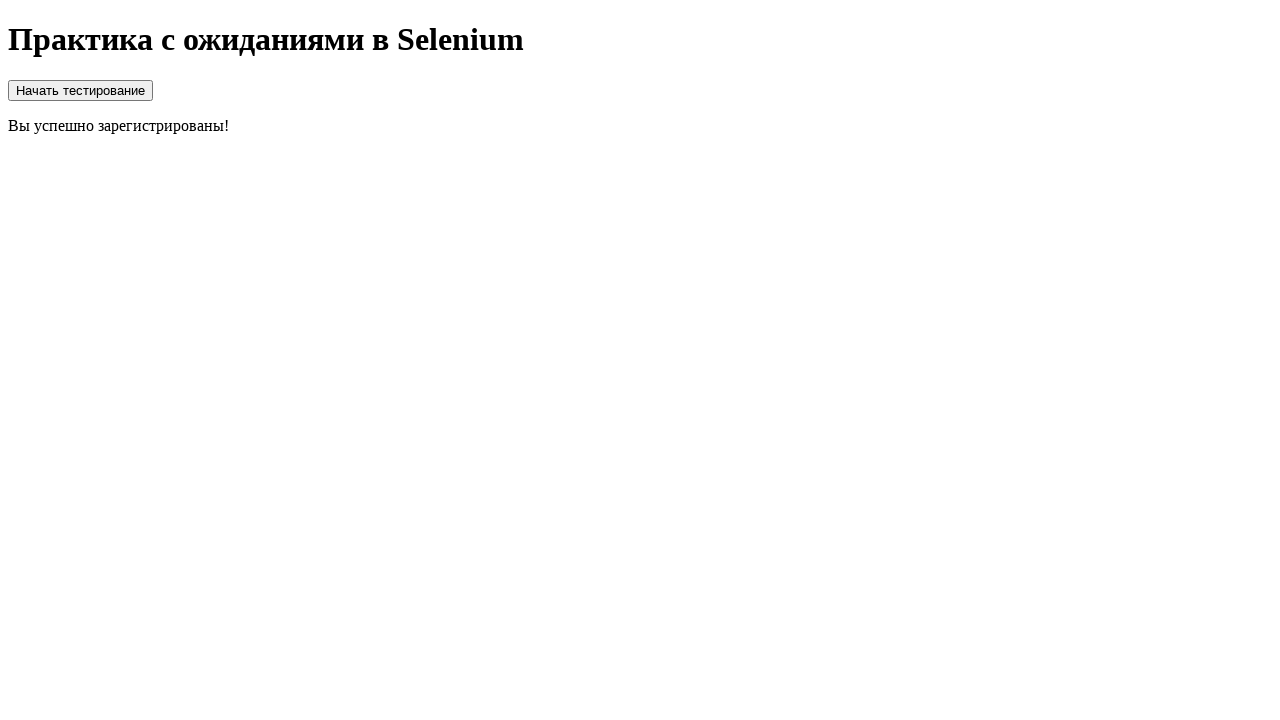

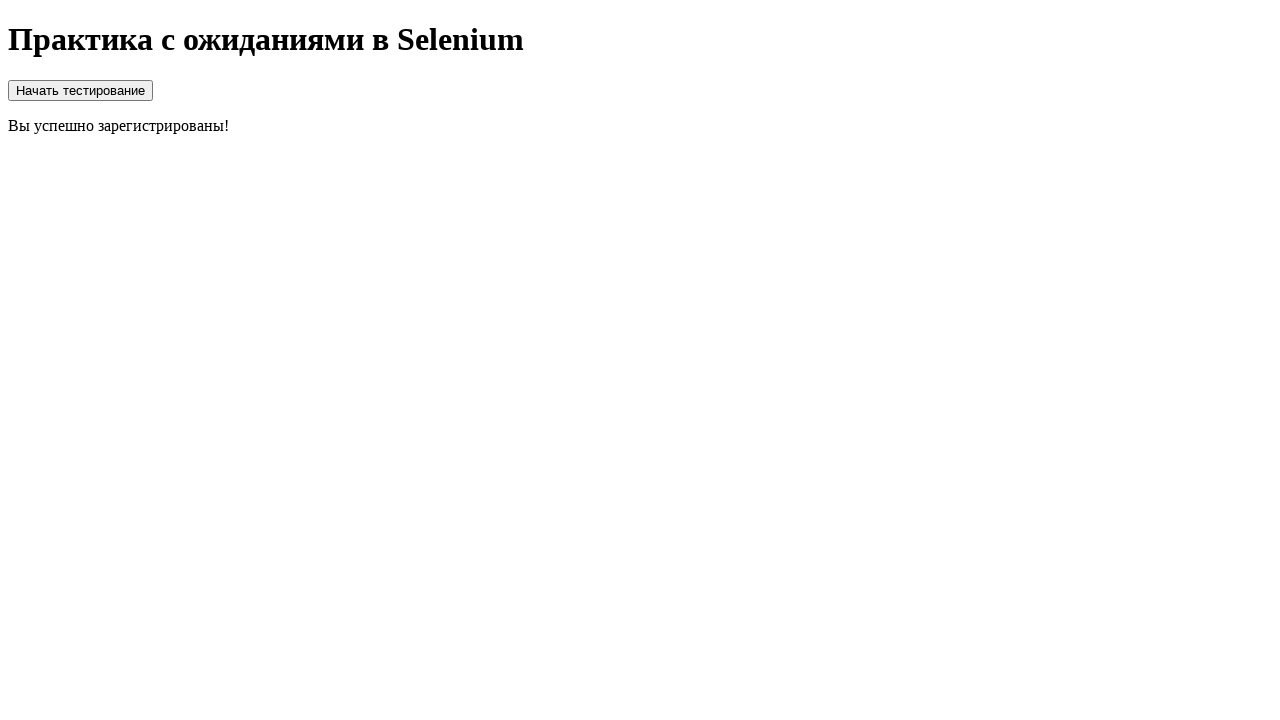